Waits for price to drop to $100, then solves a mathematical challenge by calculating a formula and submitting the answer

Starting URL: http://suninjuly.github.io/explicit_wait2.html

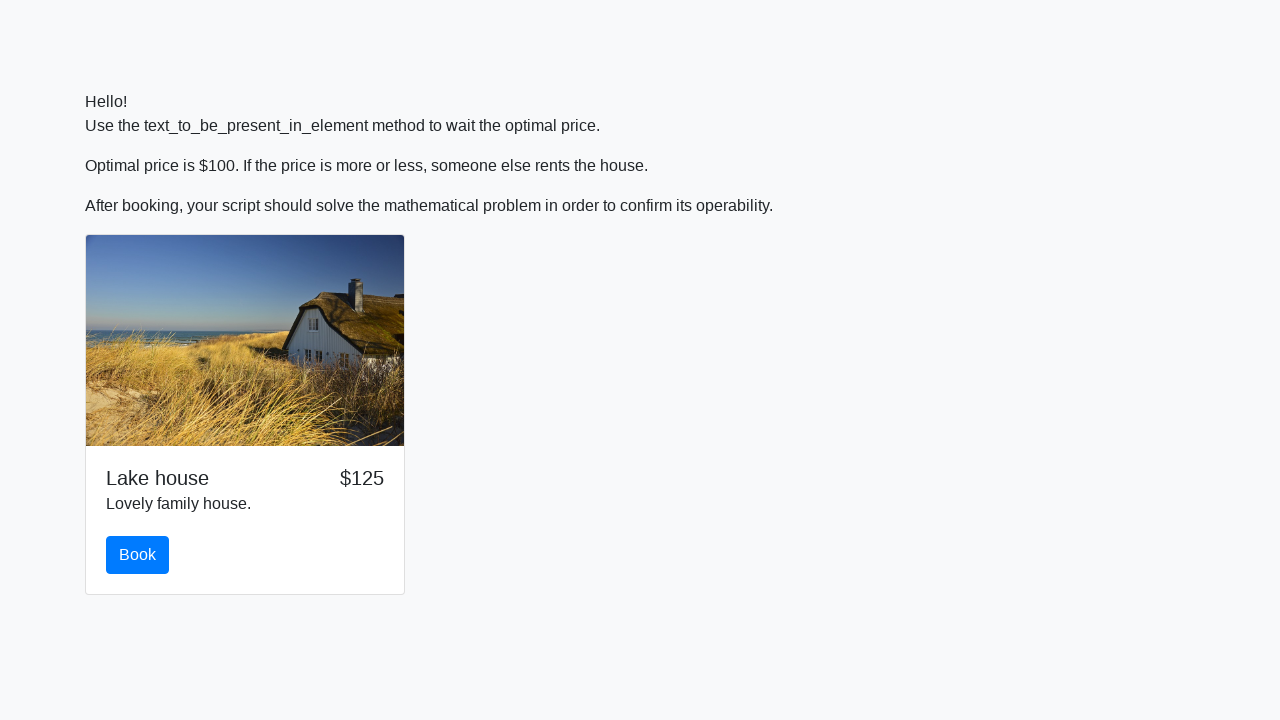

Waited for price to drop to $100
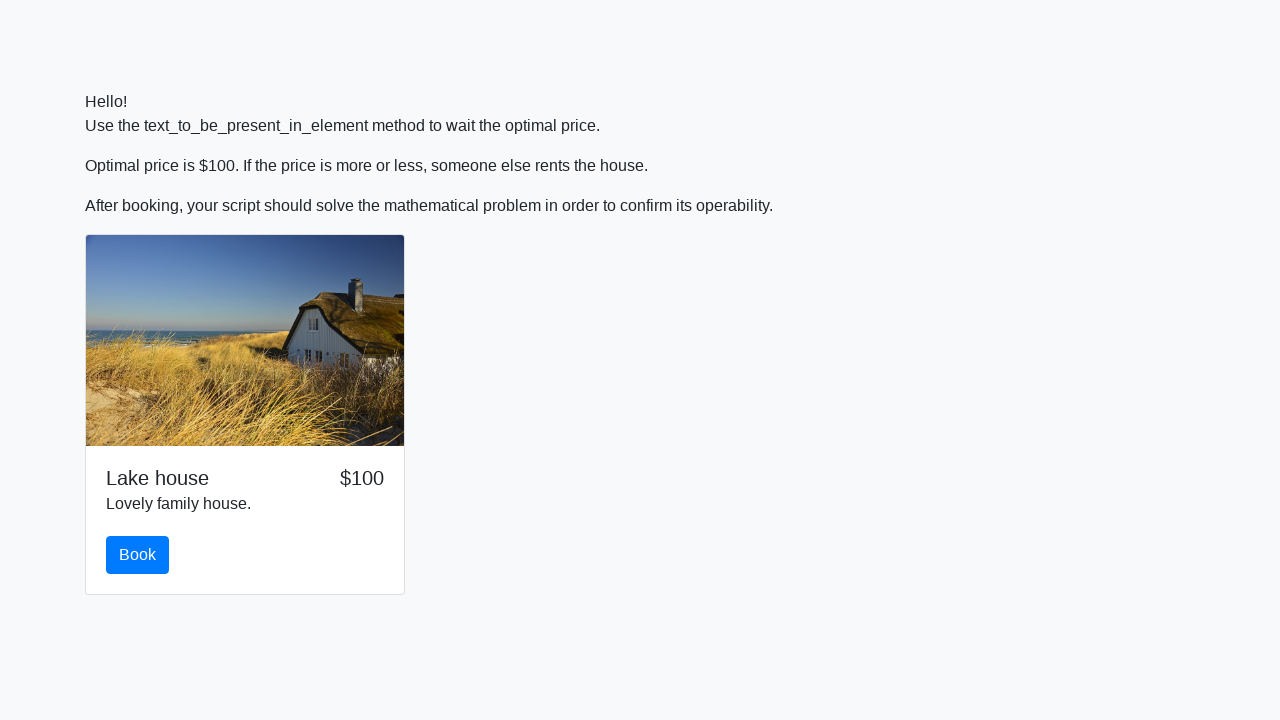

Clicked the book button at (138, 555) on button
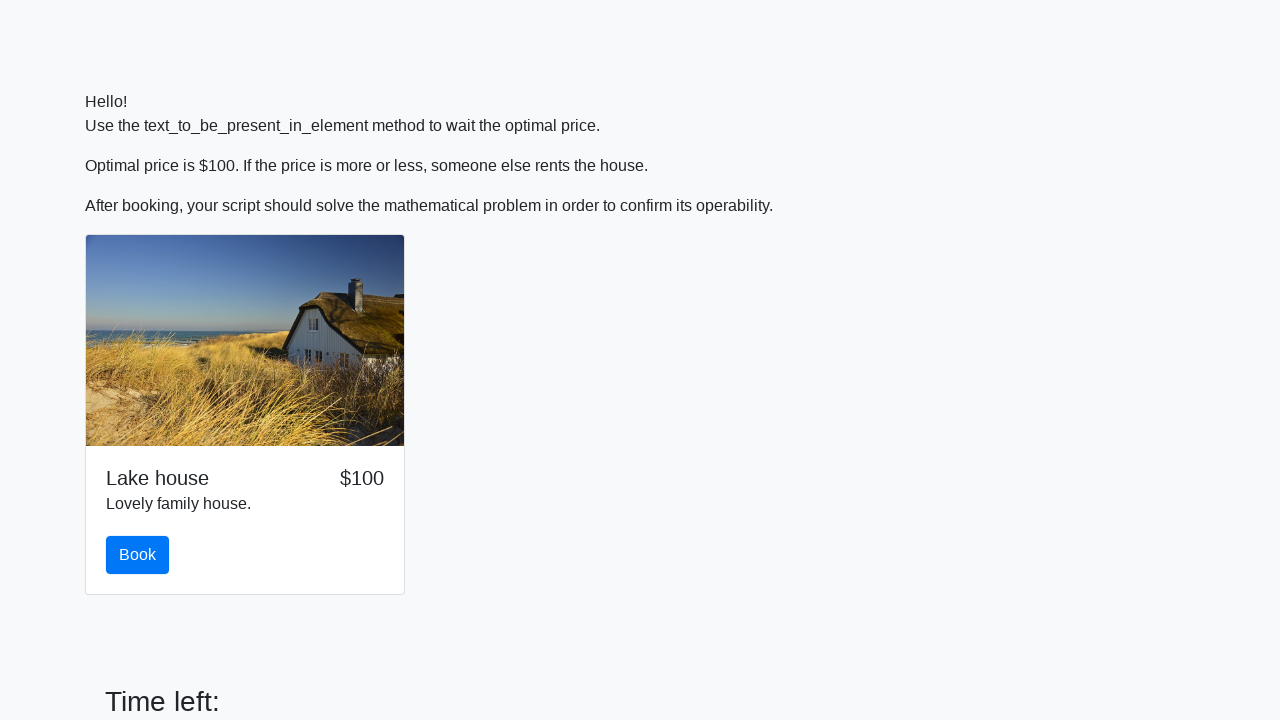

Scrolled down 150px to see the math problem
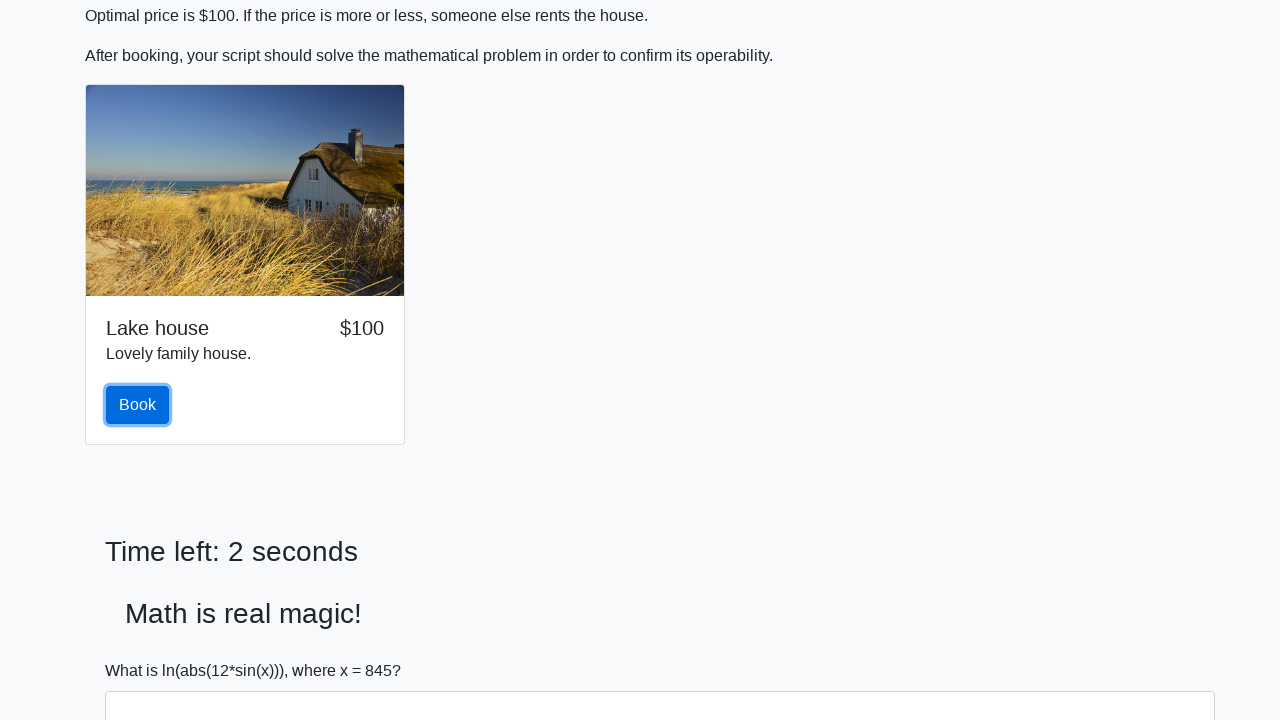

Retrieved X value from page: 845
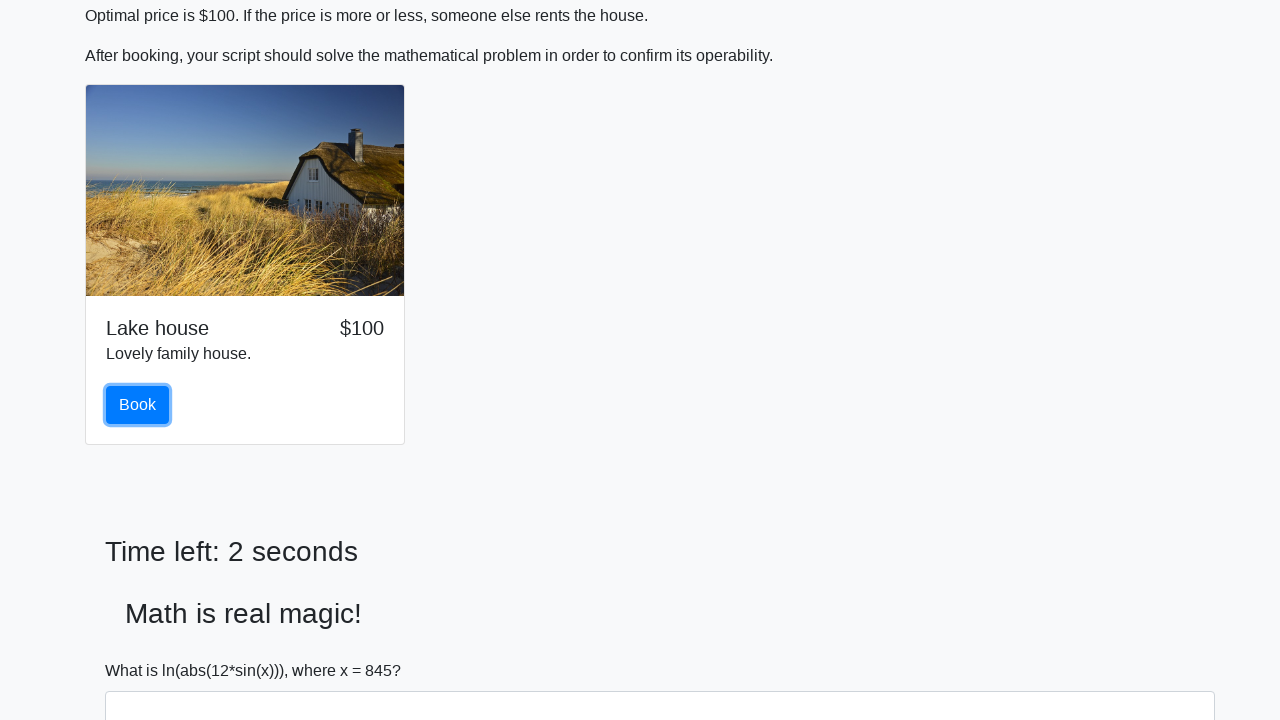

Calculated answer using formula log(abs(12*sin(845))) = 0.05798924369403159
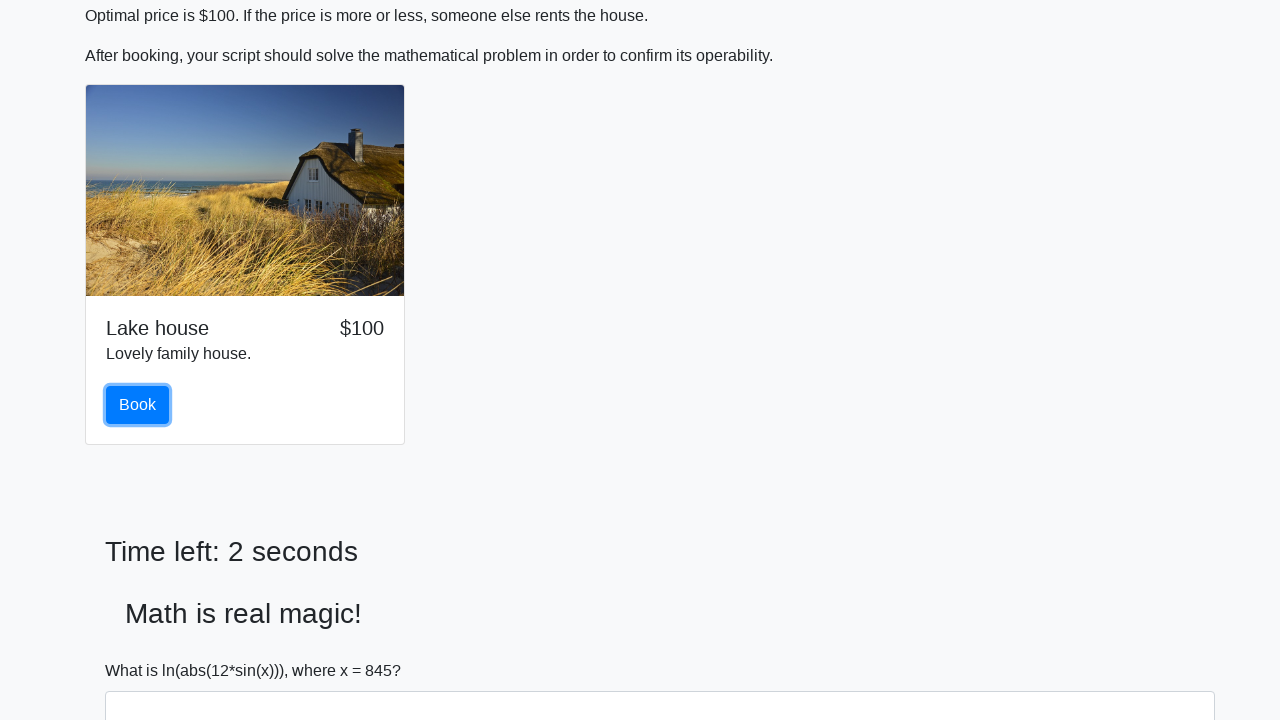

Filled answer field with calculated value: 0.05798924369403159 on #answer
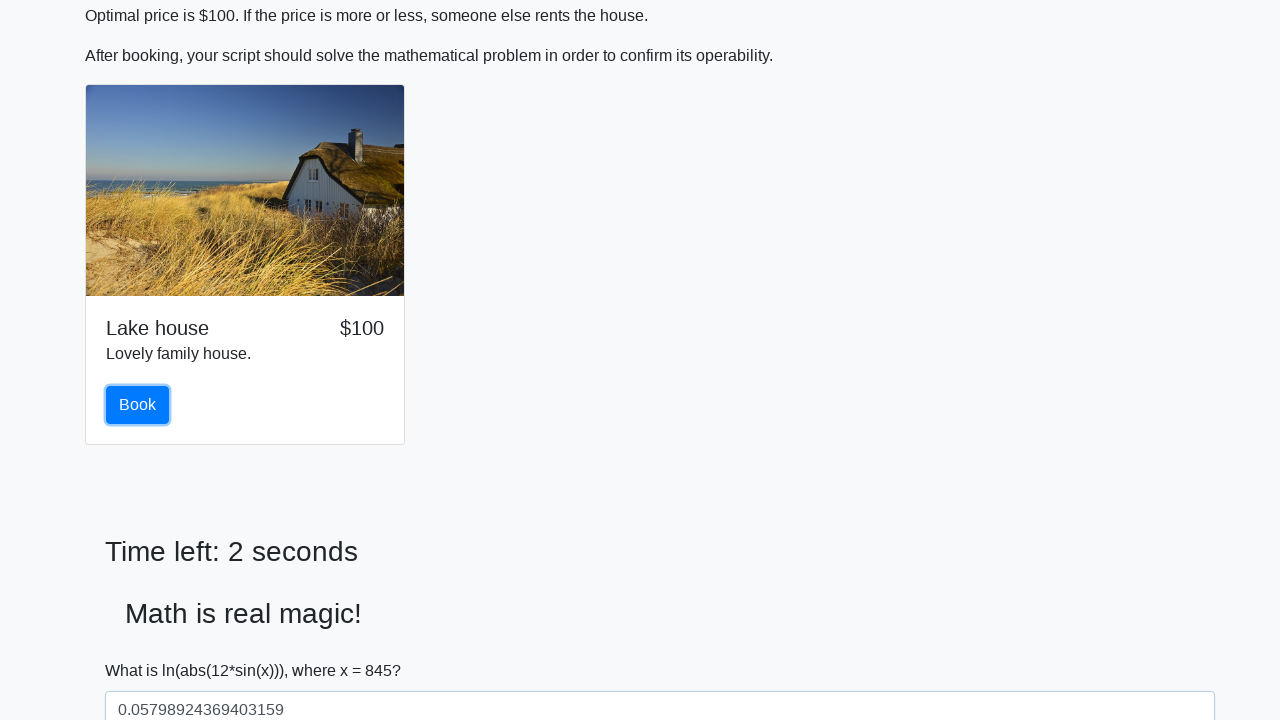

Clicked the solve button to submit the answer at (143, 651) on #solve
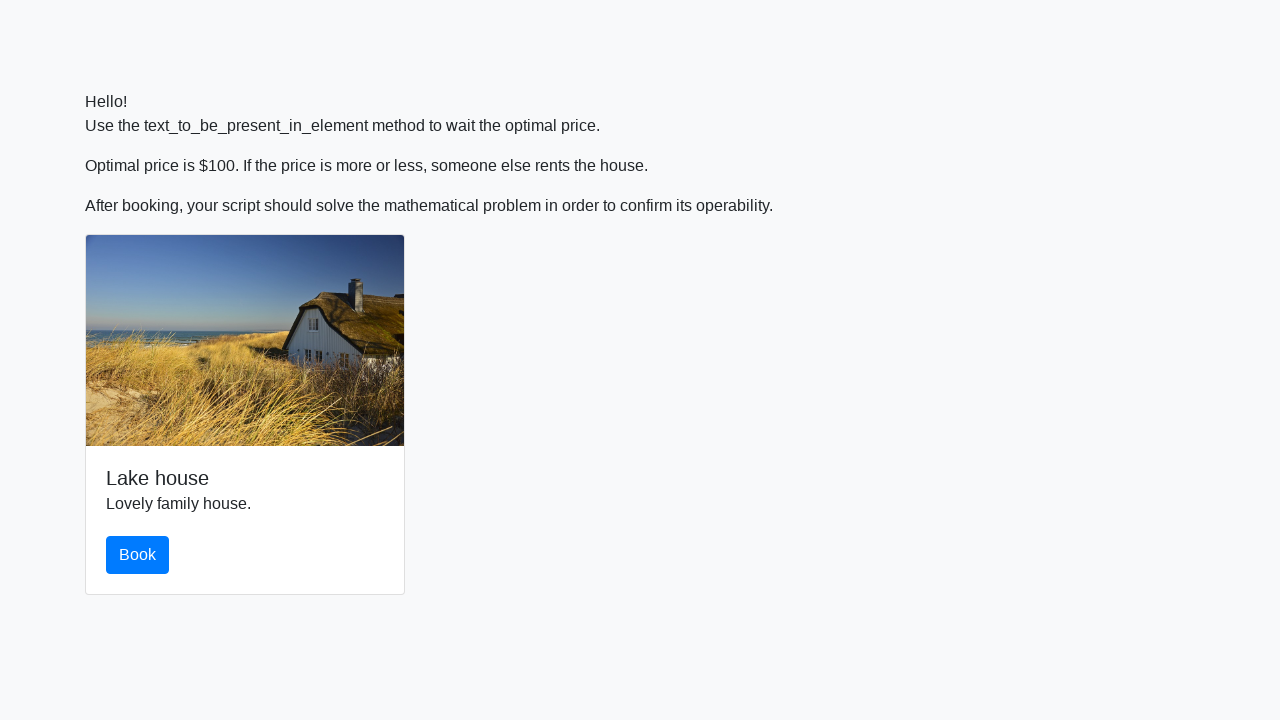

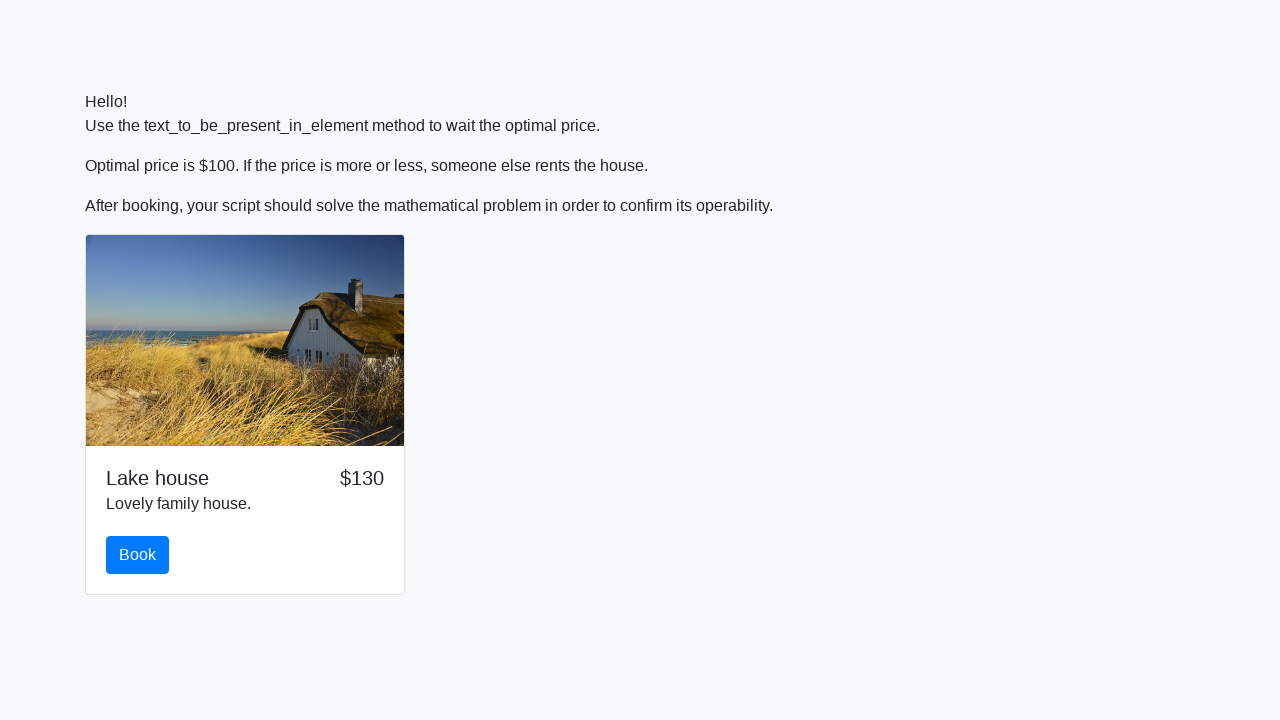